Tests a data types form by filling in all fields (name, address, email, phone, city, country, job position, company) and submitting, then validates the form field highlighting after submission.

Starting URL: https://bonigarcia.dev/selenium-webdriver-java/data-types.html

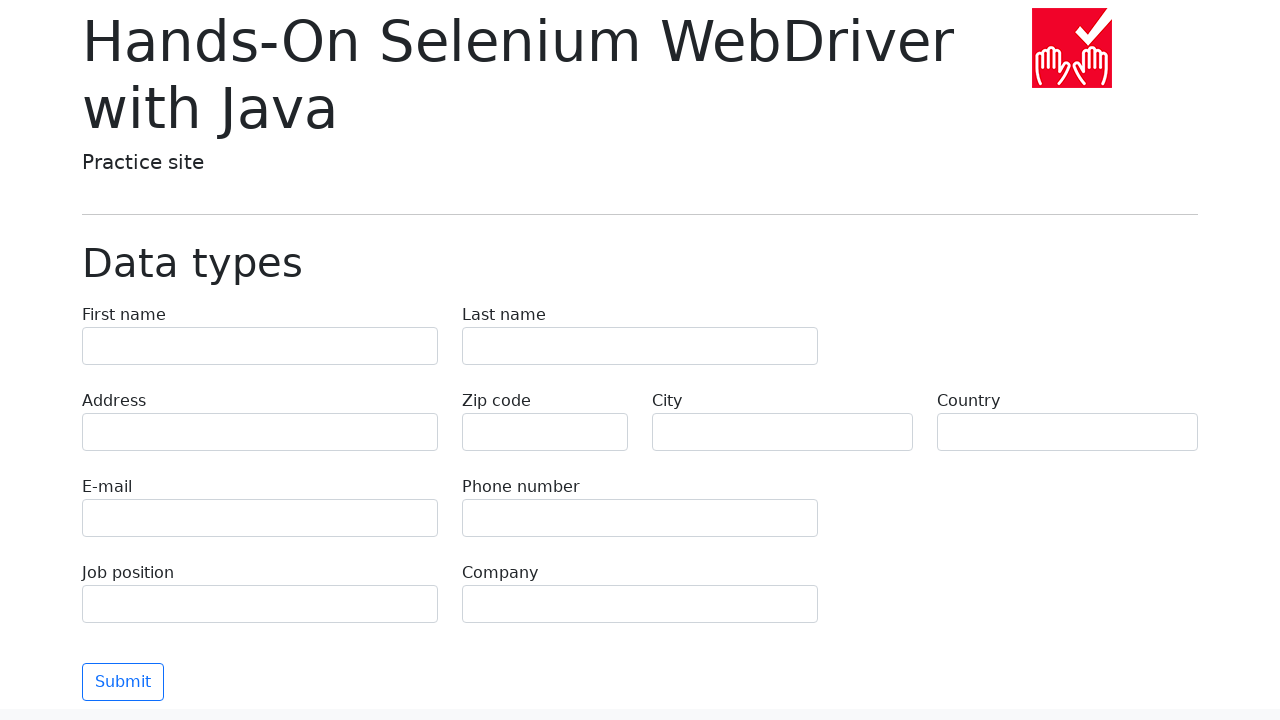

Filled first name field with 'Иван' on input[name='first-name']
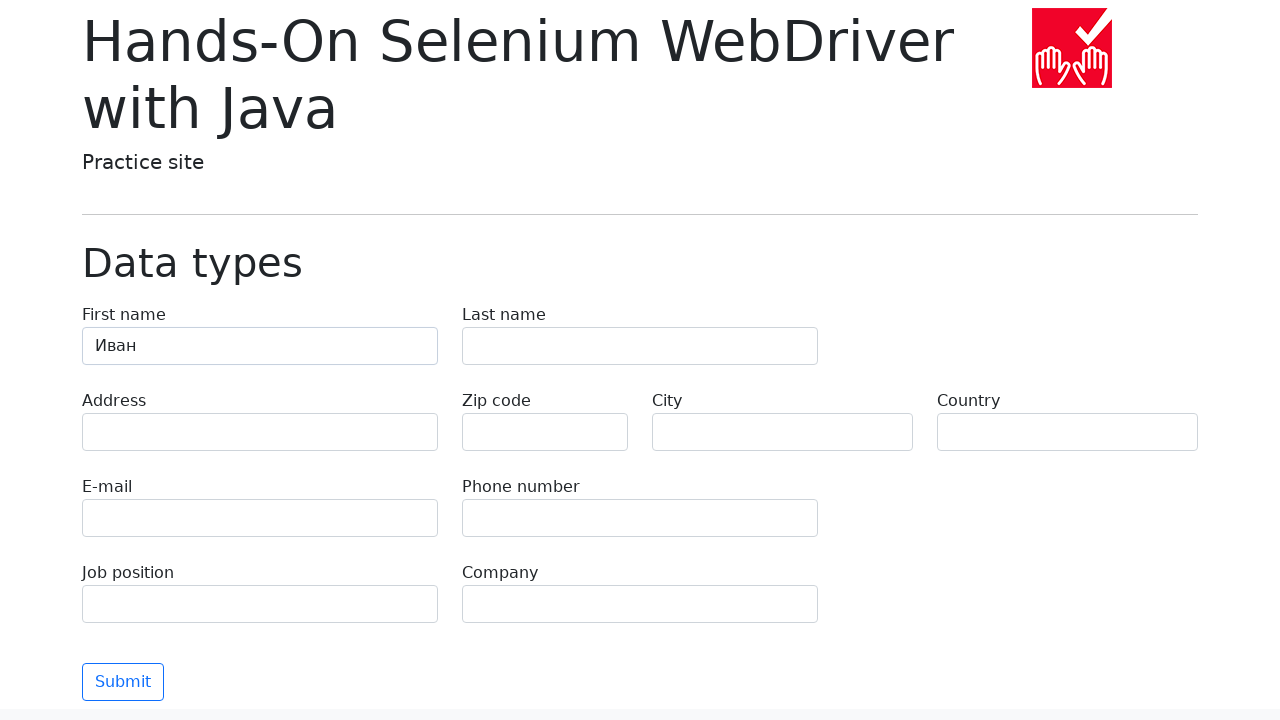

Filled last name field with 'Петров' on input[name='last-name']
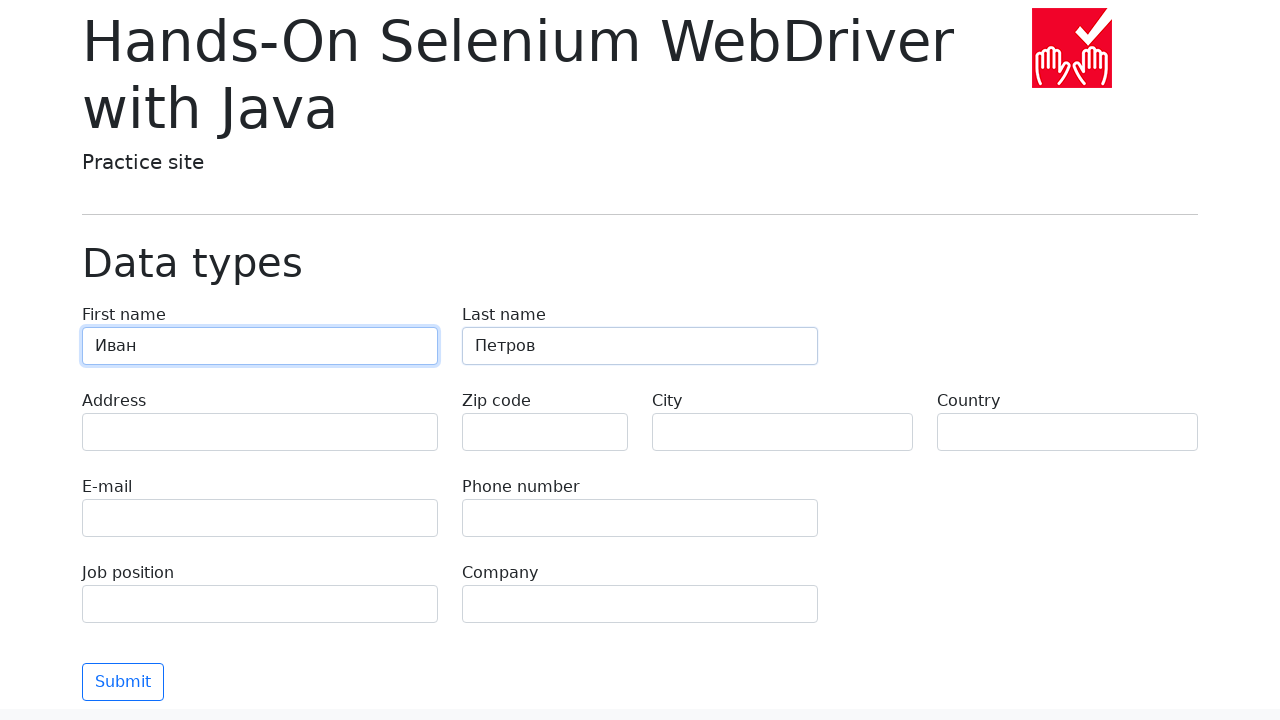

Filled address field with 'Ленина, 55-3' on input[name='address']
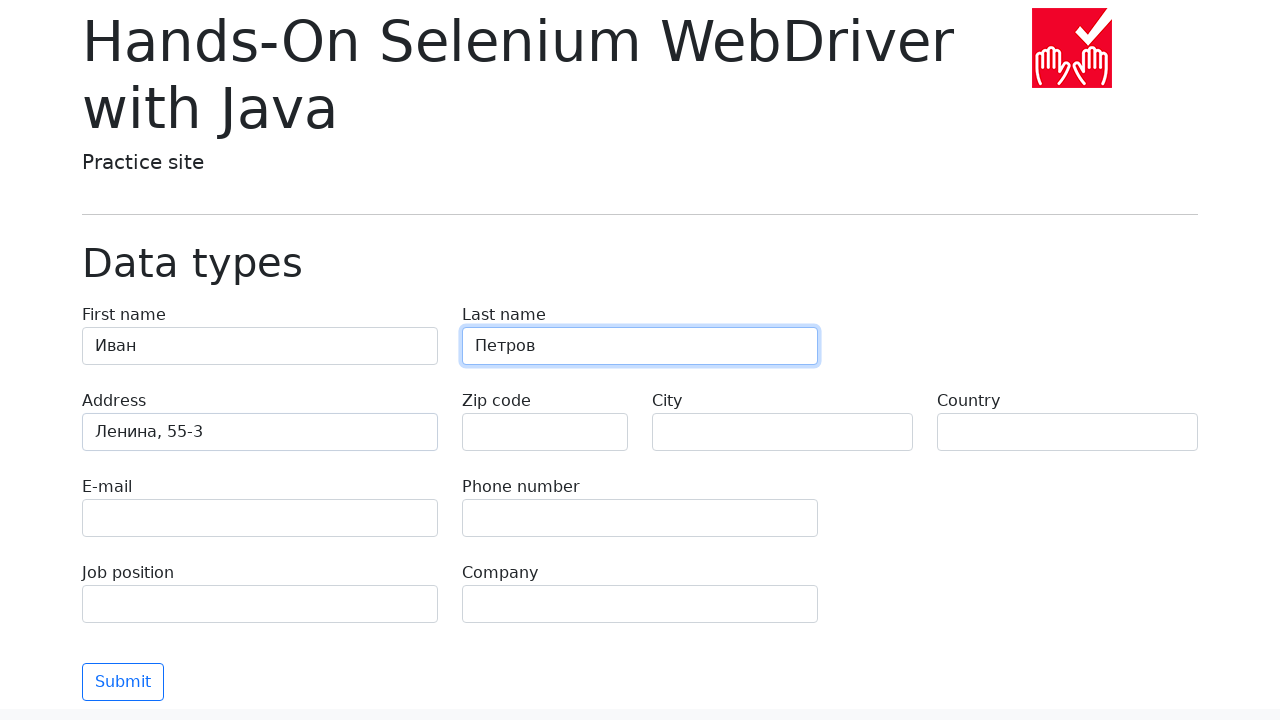

Filled email field with 'test@skypro.com' on input[name='e-mail']
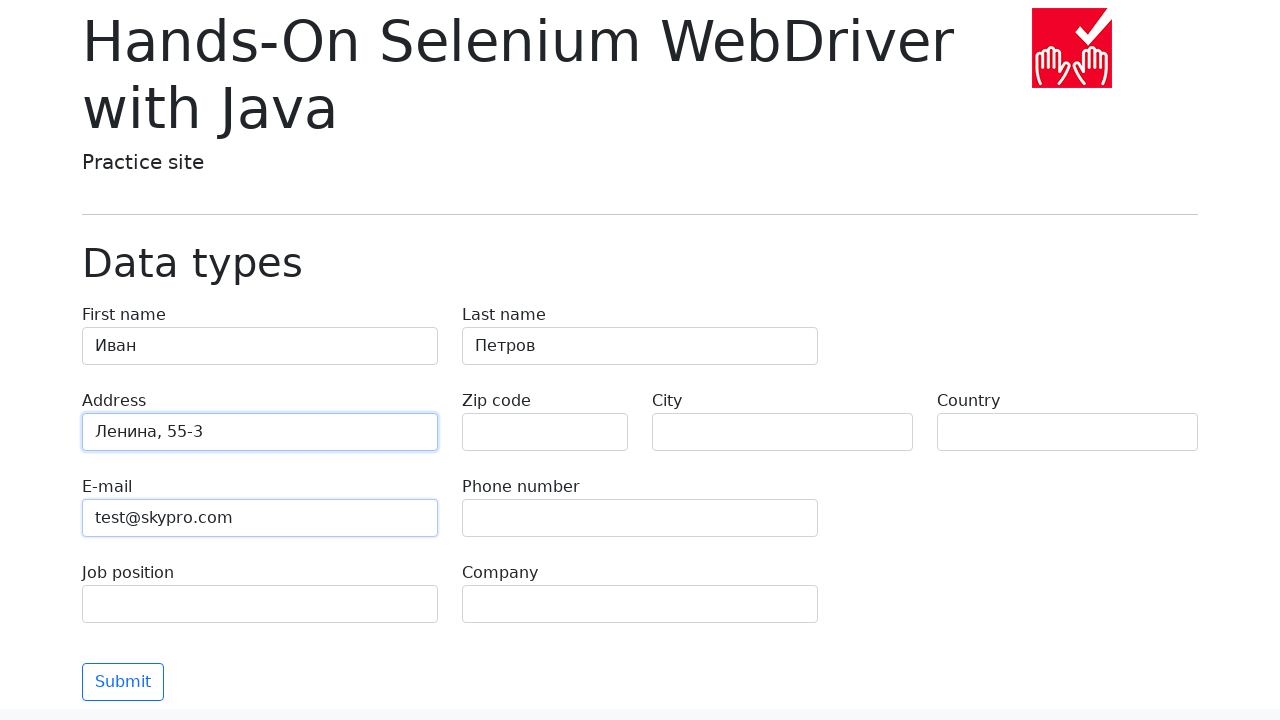

Filled phone field with '+7985899998787' on input[name='phone']
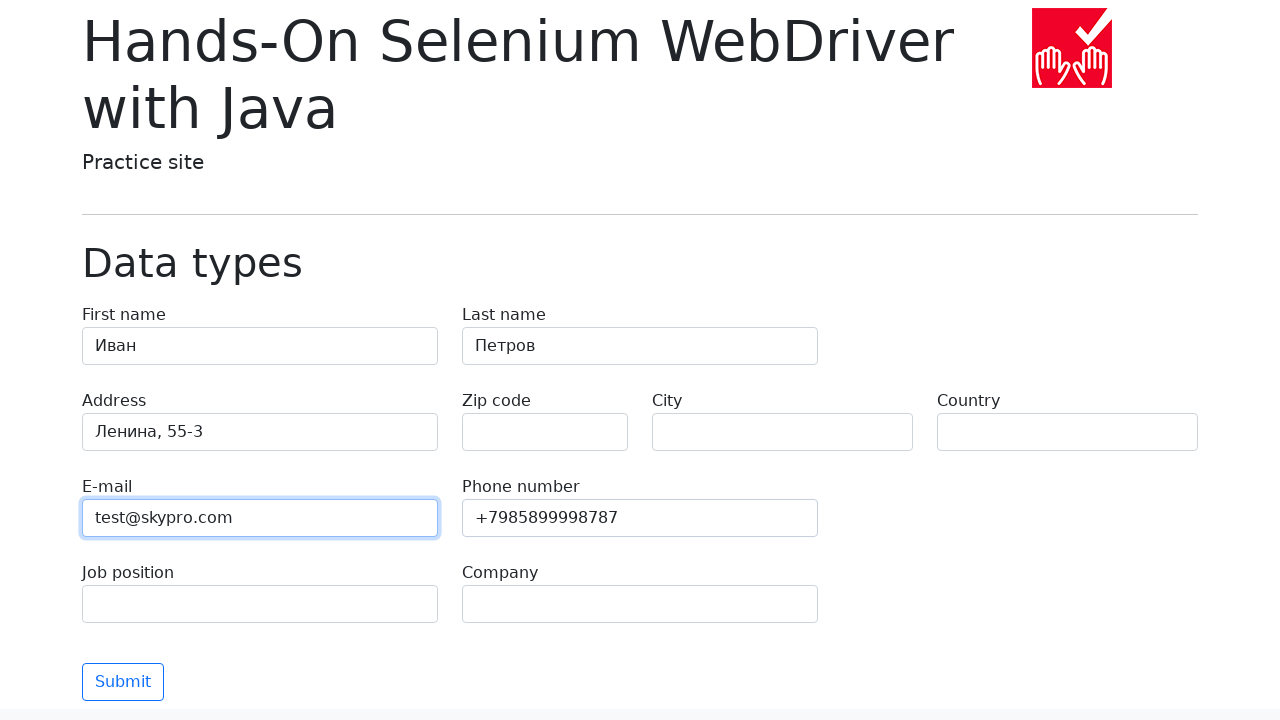

Filled city field with 'Москва' on input[name='city']
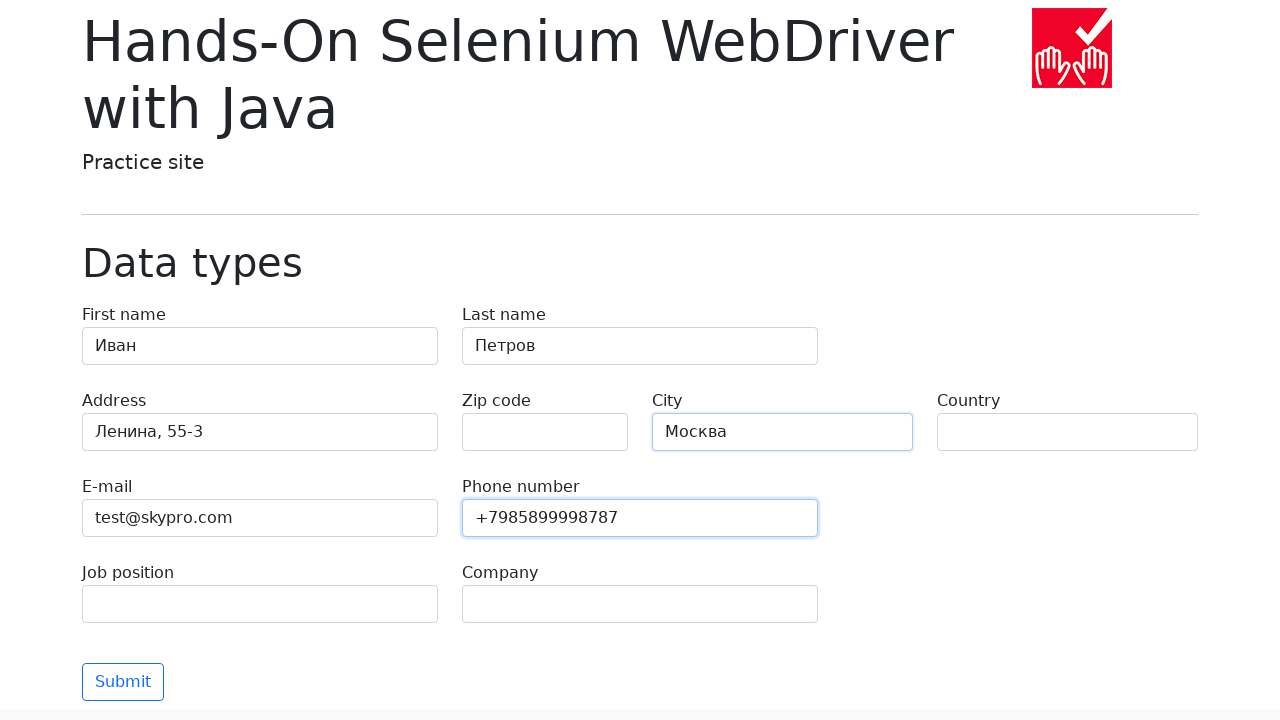

Filled country field with 'Россия' on input[name='country']
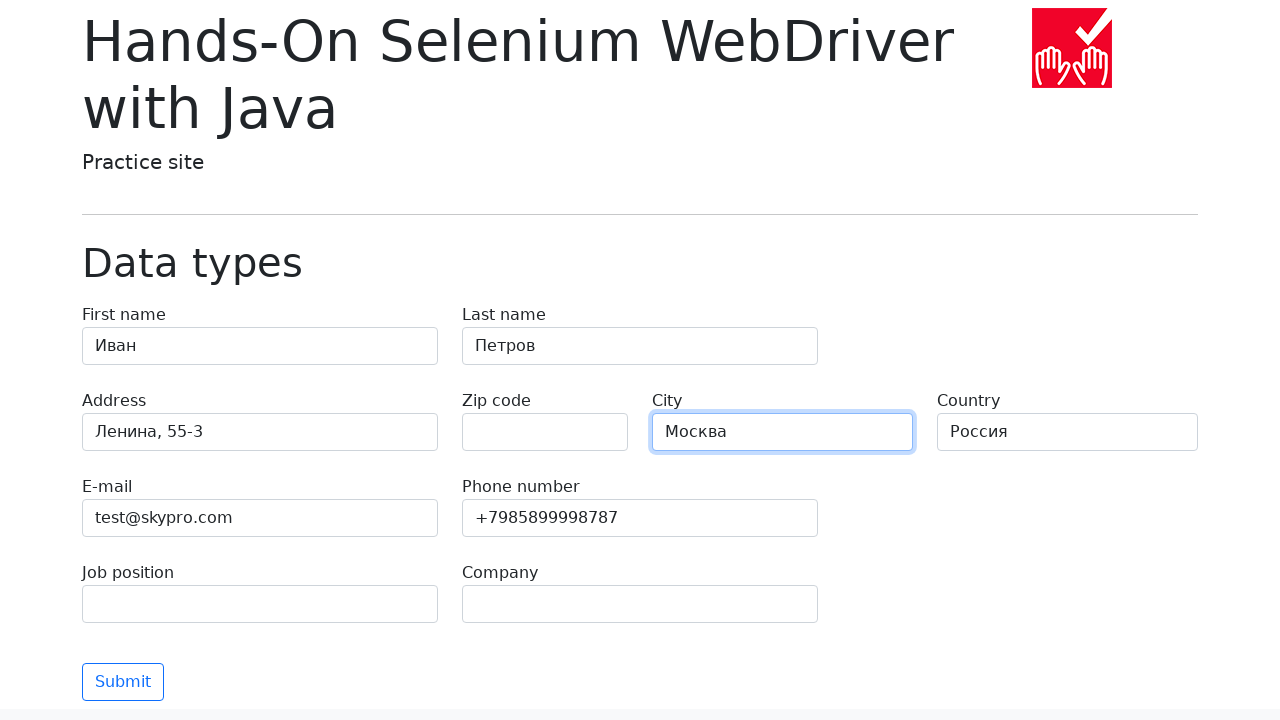

Filled job position field with 'QA' on input[name='job-position']
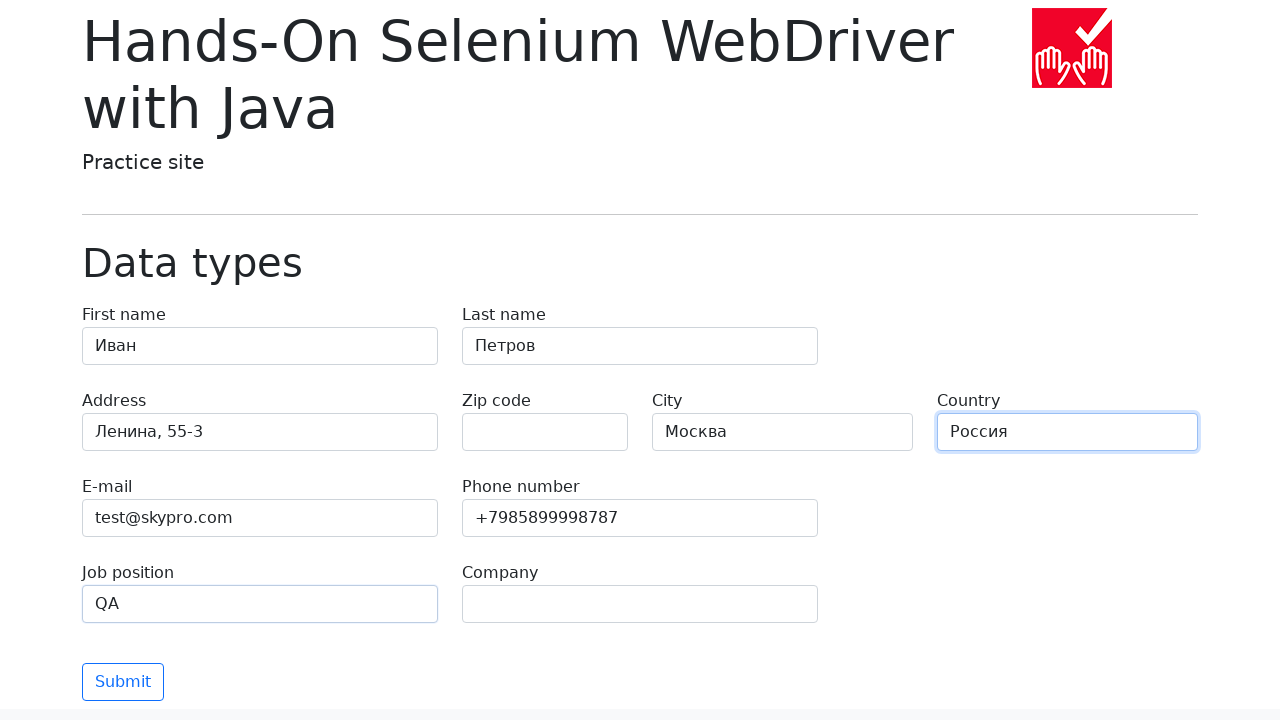

Filled company field with 'SkyPro' on input[name='company']
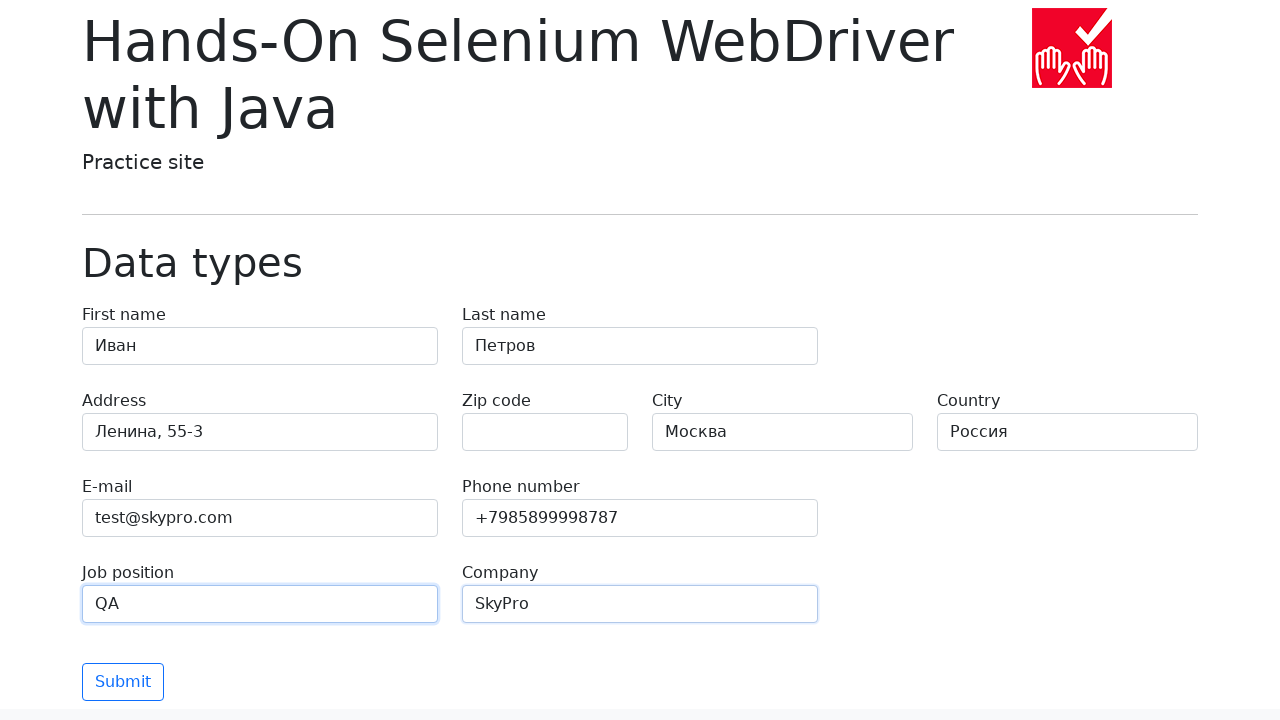

Clicked submit button to submit form at (123, 682) on button[type='submit']
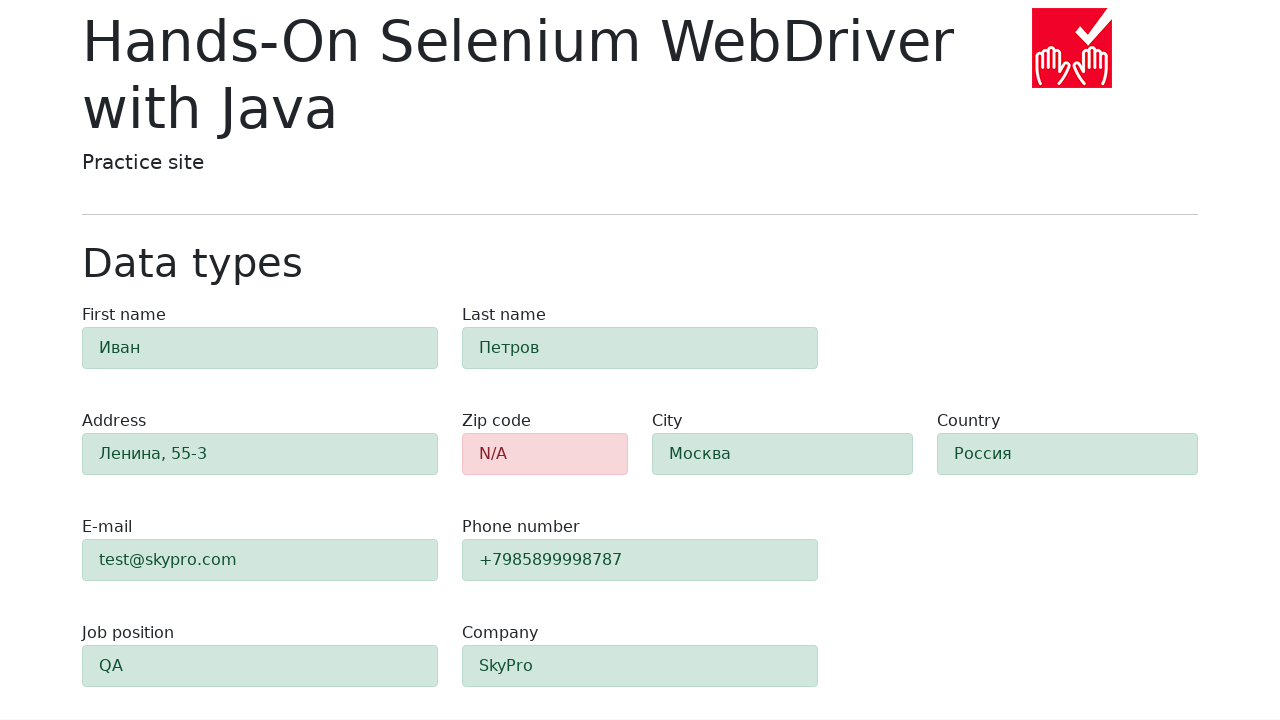

Form validation completed and first name field highlighted with success class
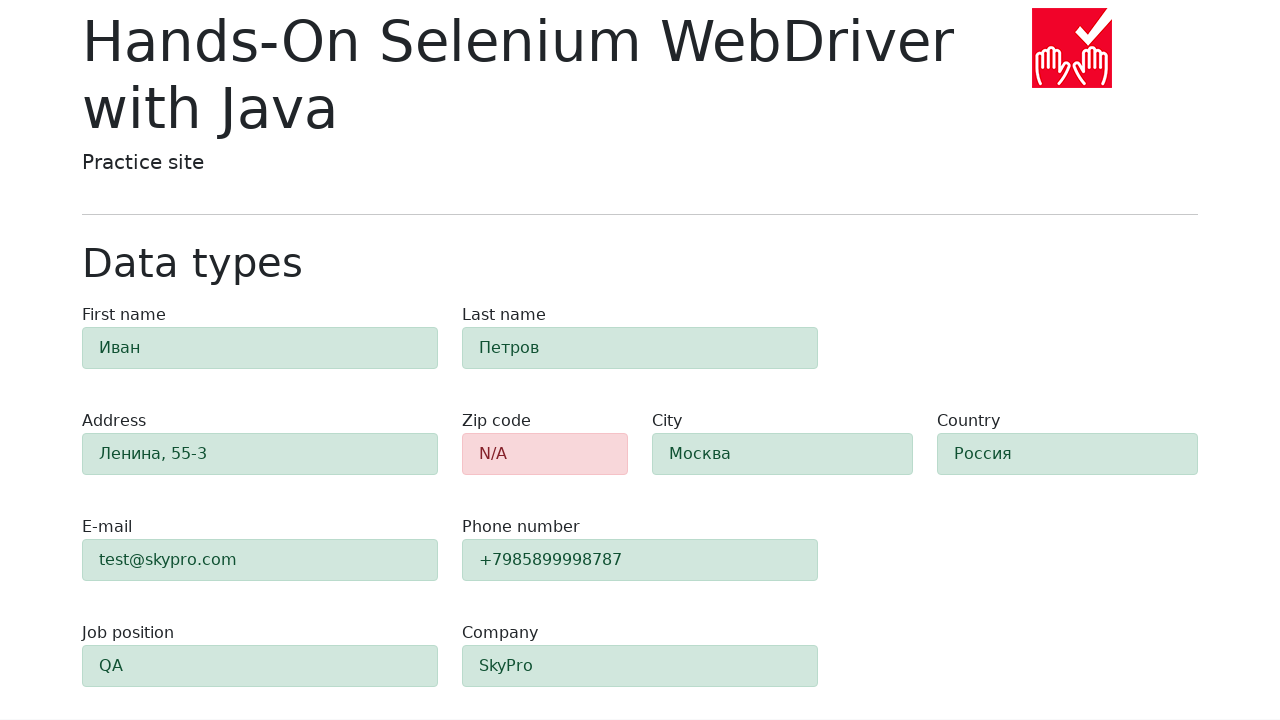

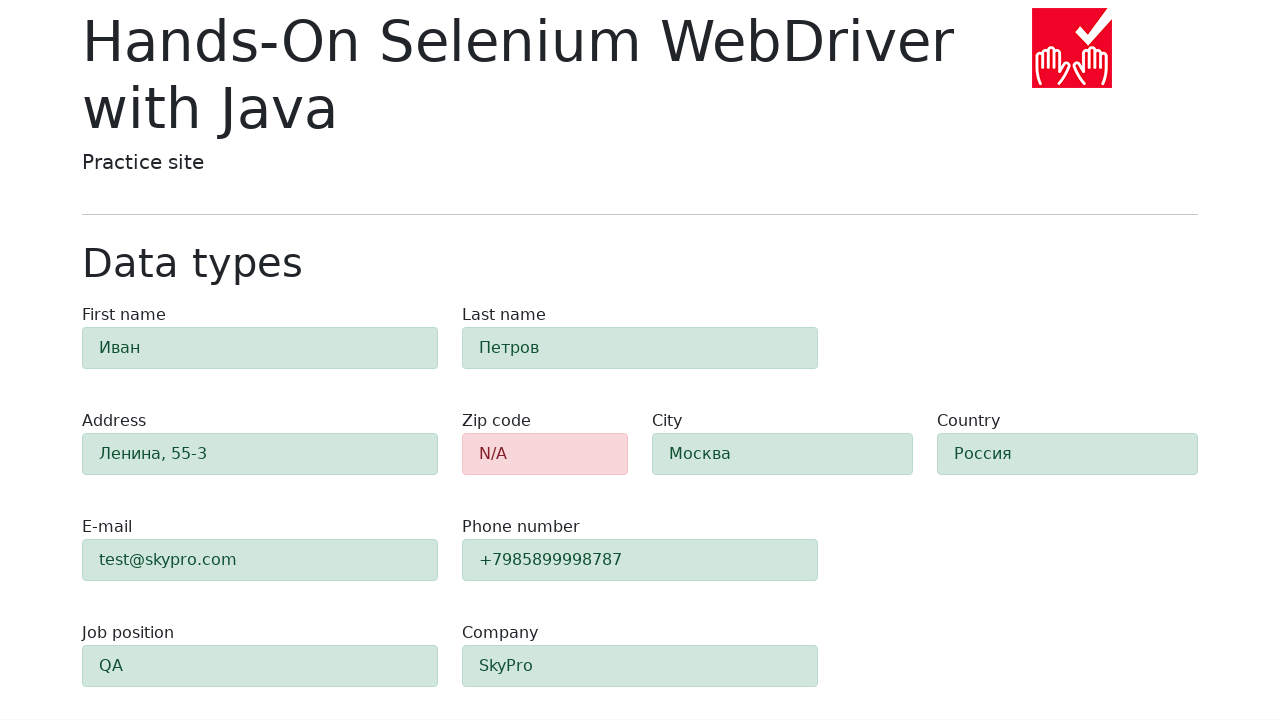